Tests the autocomplete/autosuggest dropdown functionality by typing partial text and selecting a matching option from the suggestions list

Starting URL: https://rahulshettyacademy.com/dropdownsPractise/

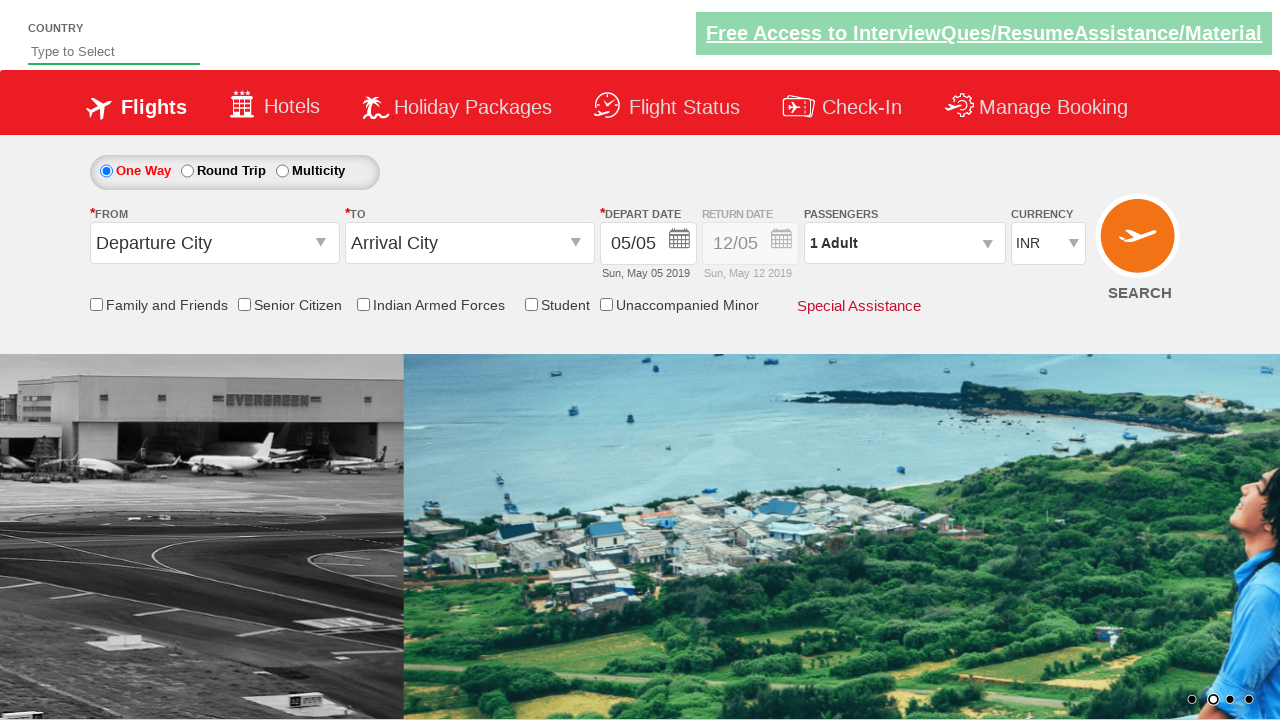

Typed 'Po' in the autosuggest input field on input#autosuggest
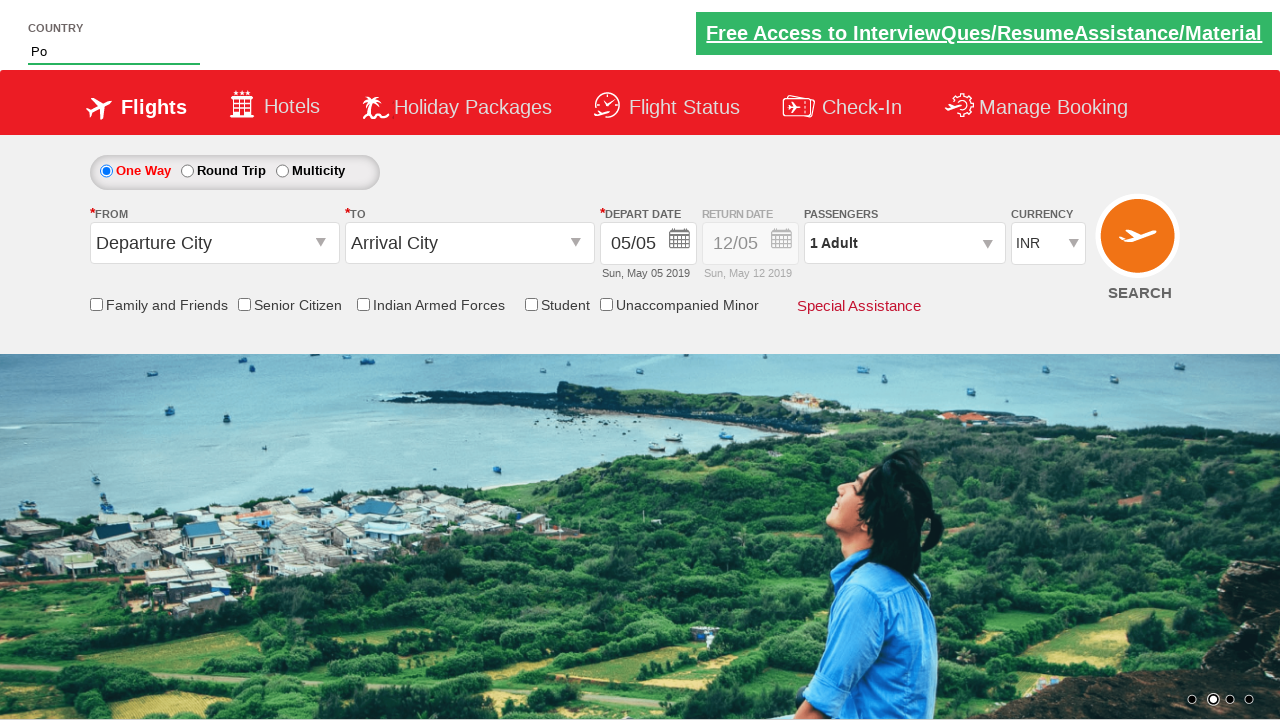

Autocomplete suggestions dropdown appeared
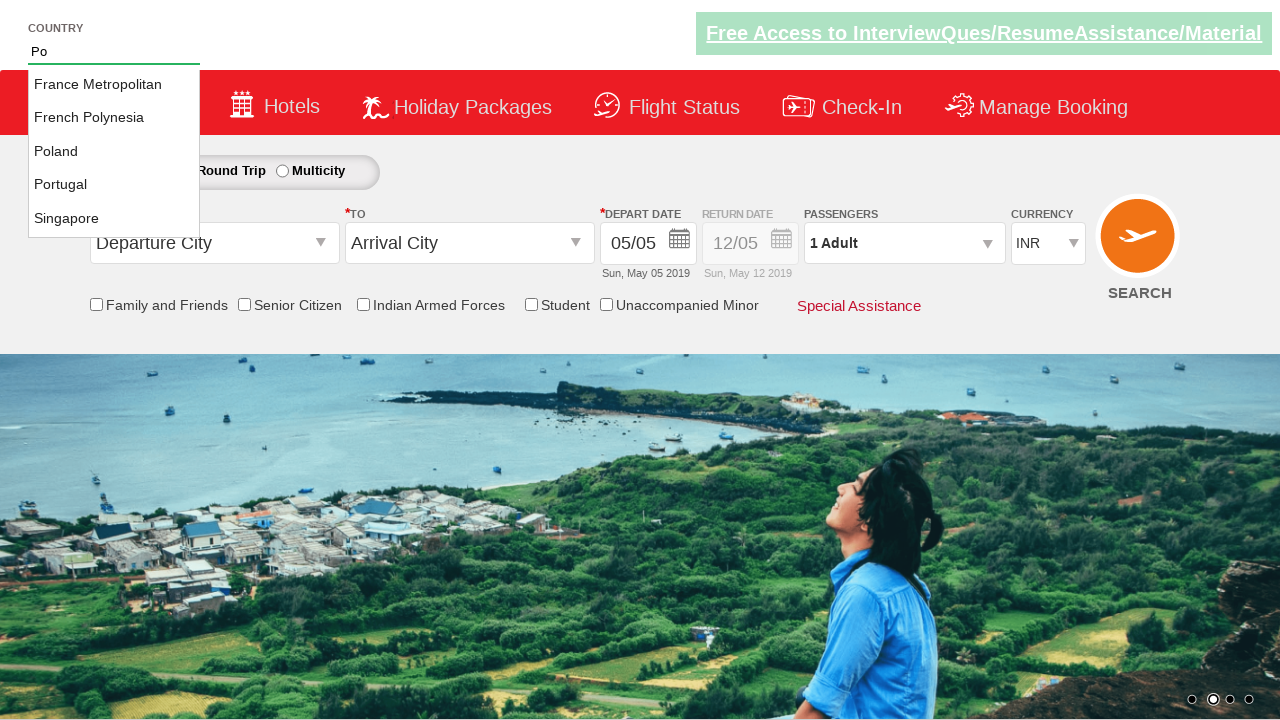

Selected 'Poland' from the suggestions list at (114, 152) on a.ui-corner-all:has-text('Poland')
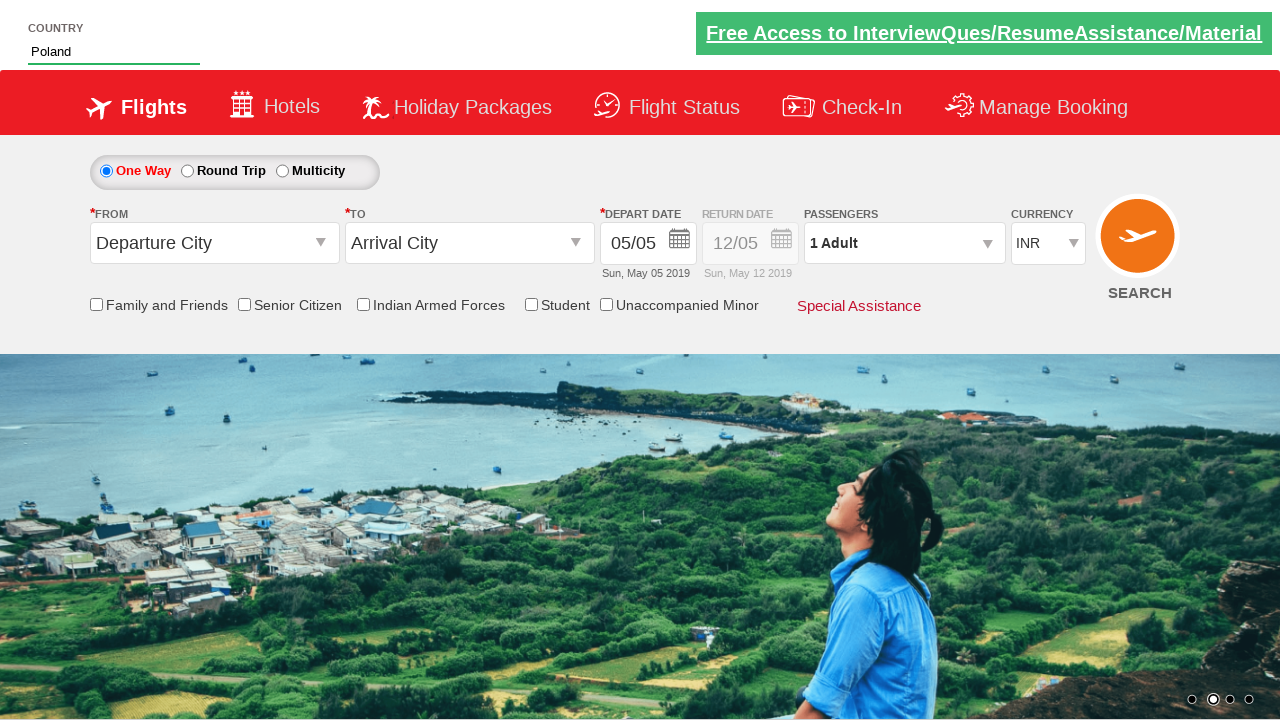

Verified 'Poland' is selected in the input field
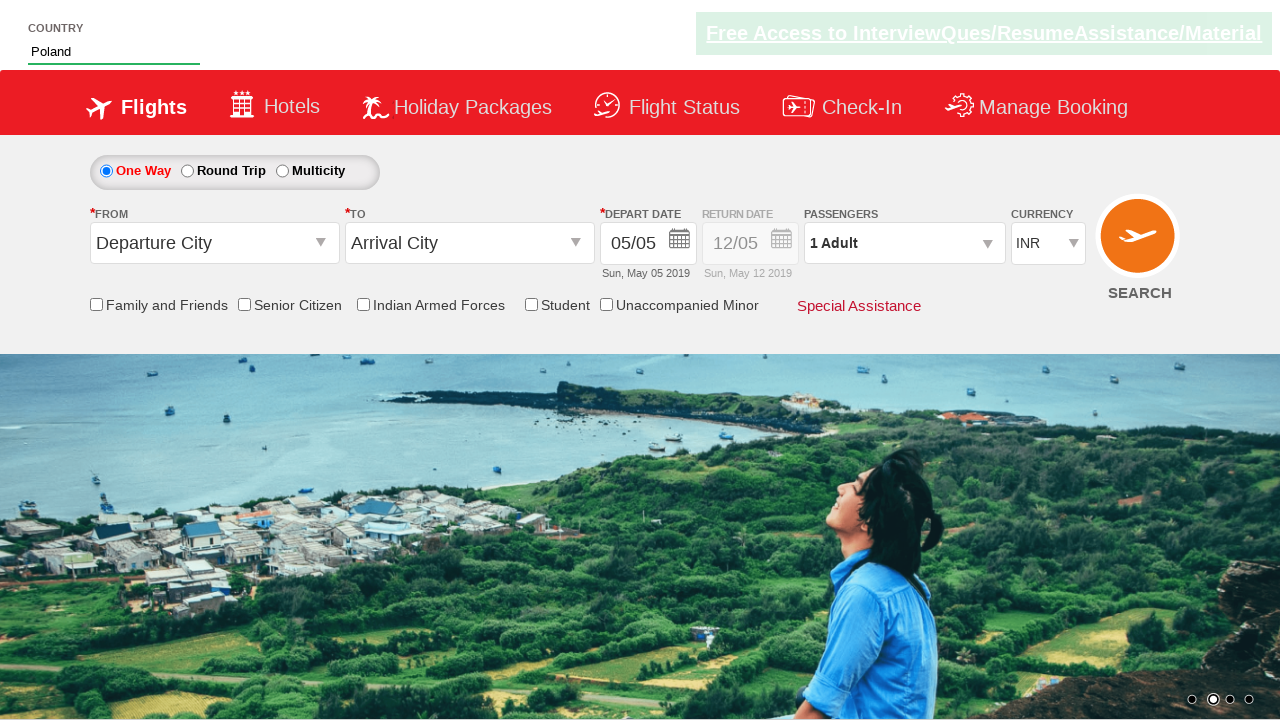

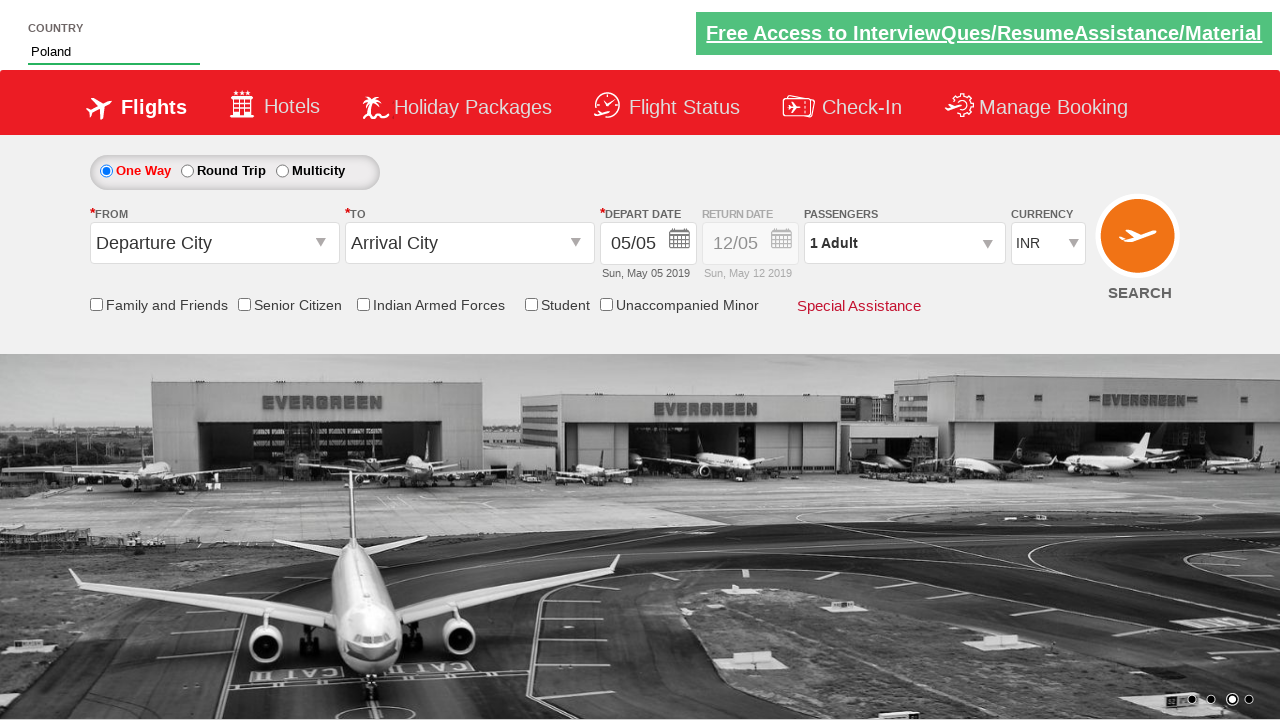